Tests drawing functionality on a canvas by drawing a triangle shape using click-and-drag actions, then resets the canvas

Starting URL: https://claruswaysda.github.io/Draw.html

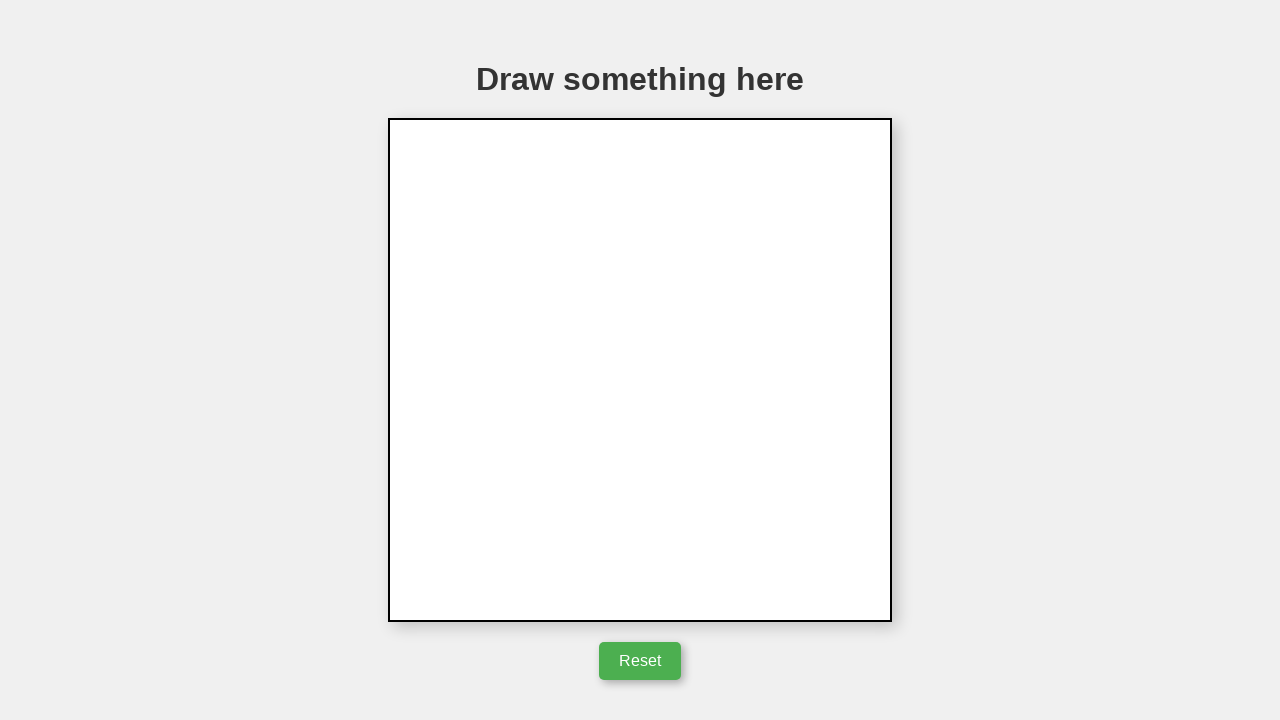

Located canvas element
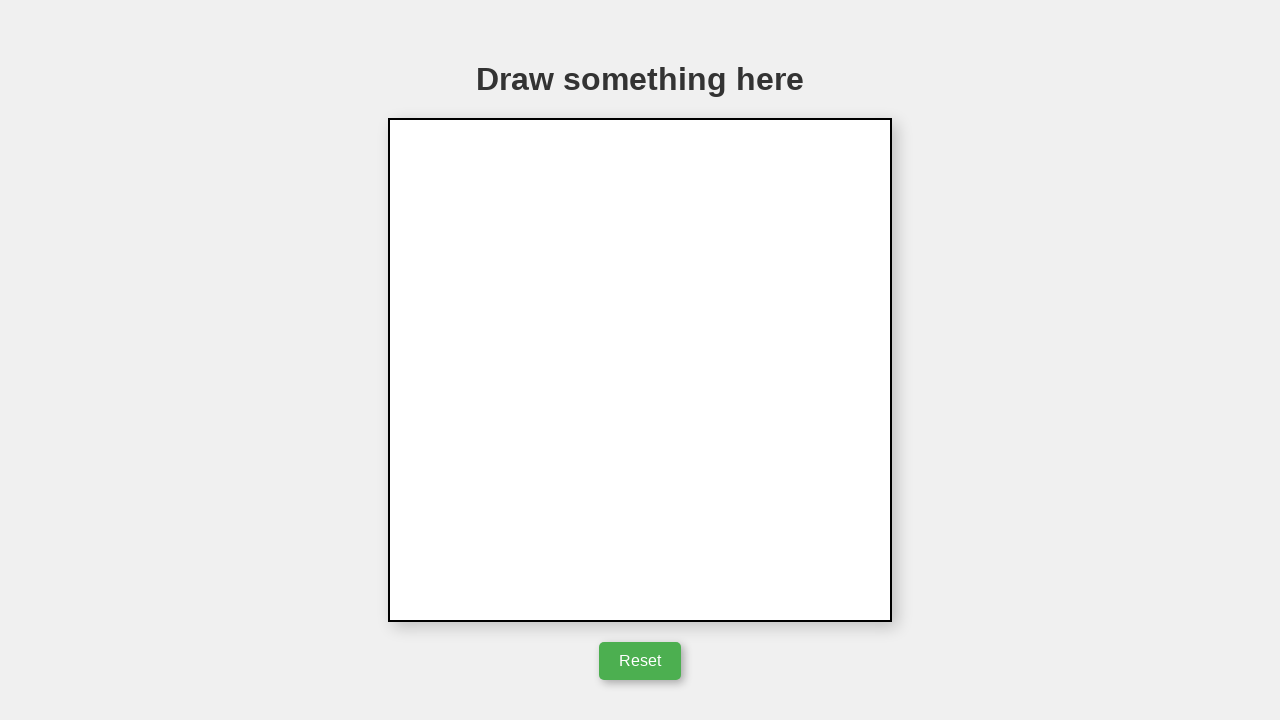

Retrieved canvas bounding box
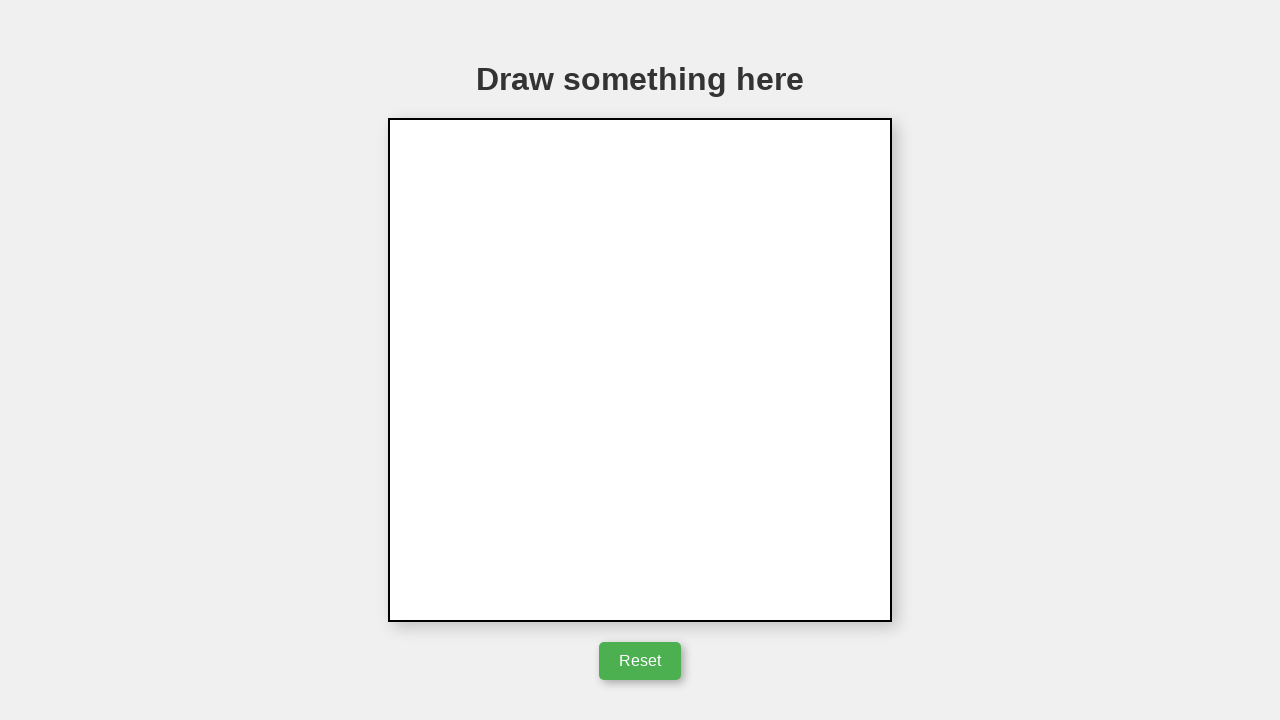

Calculated canvas center coordinates
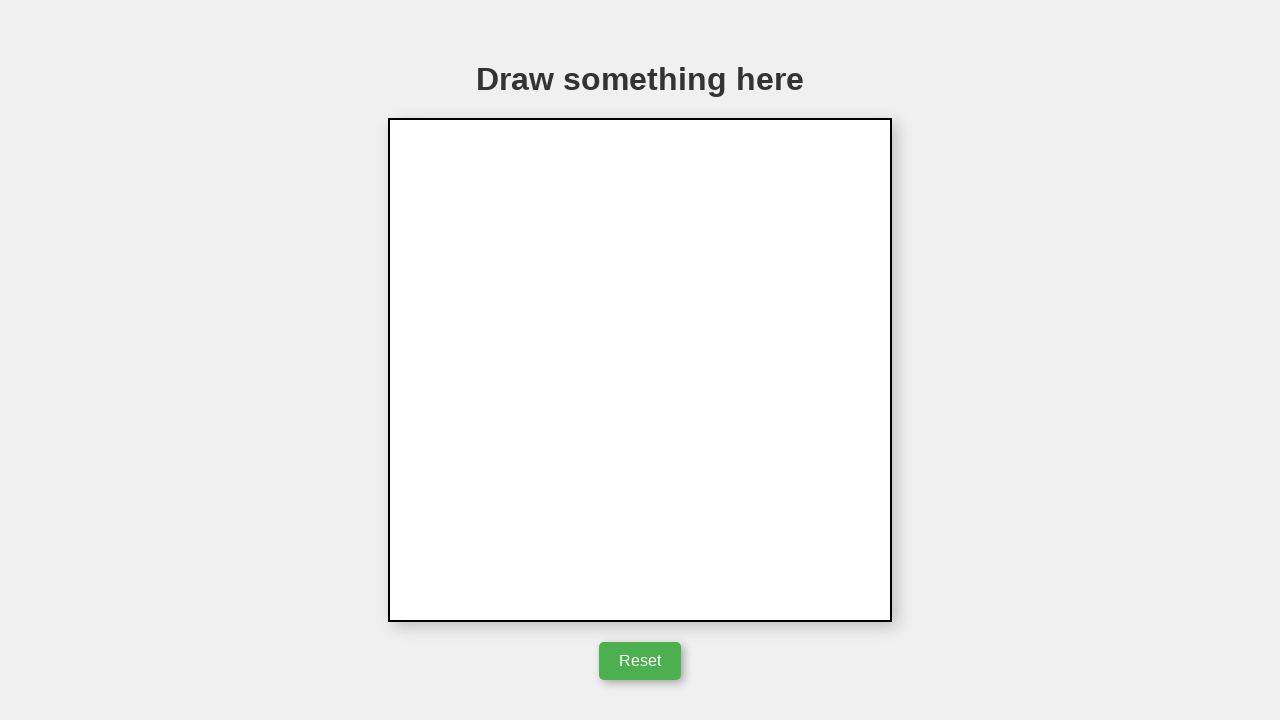

Moved mouse to canvas center position at (640, 370)
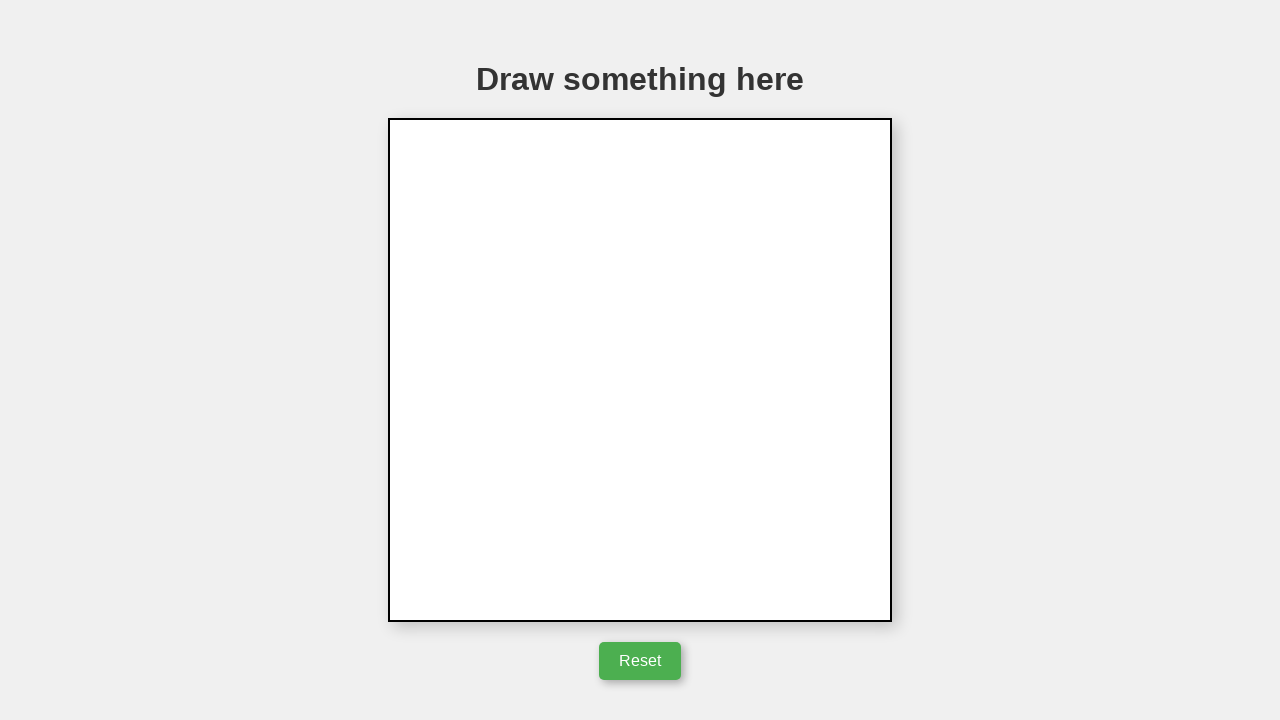

Mouse button pressed down to start drawing at (640, 370)
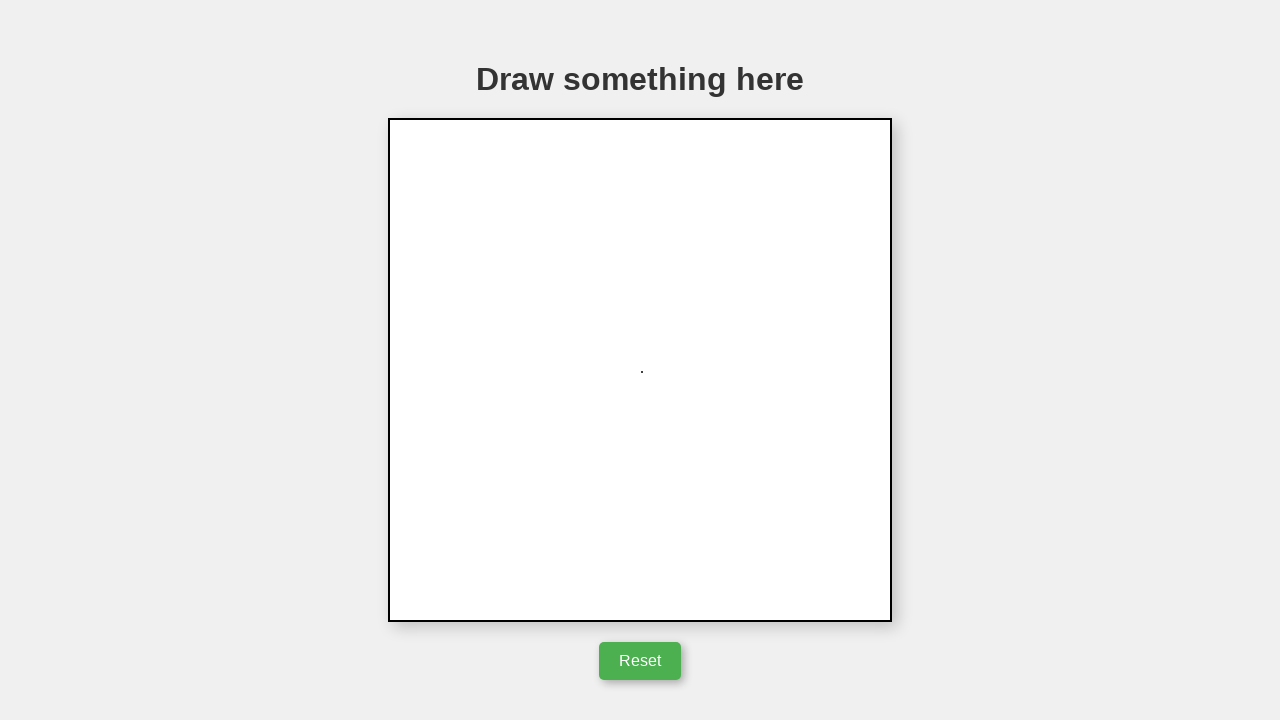

Moved mouse to first triangle vertex (right point) at (740, 370)
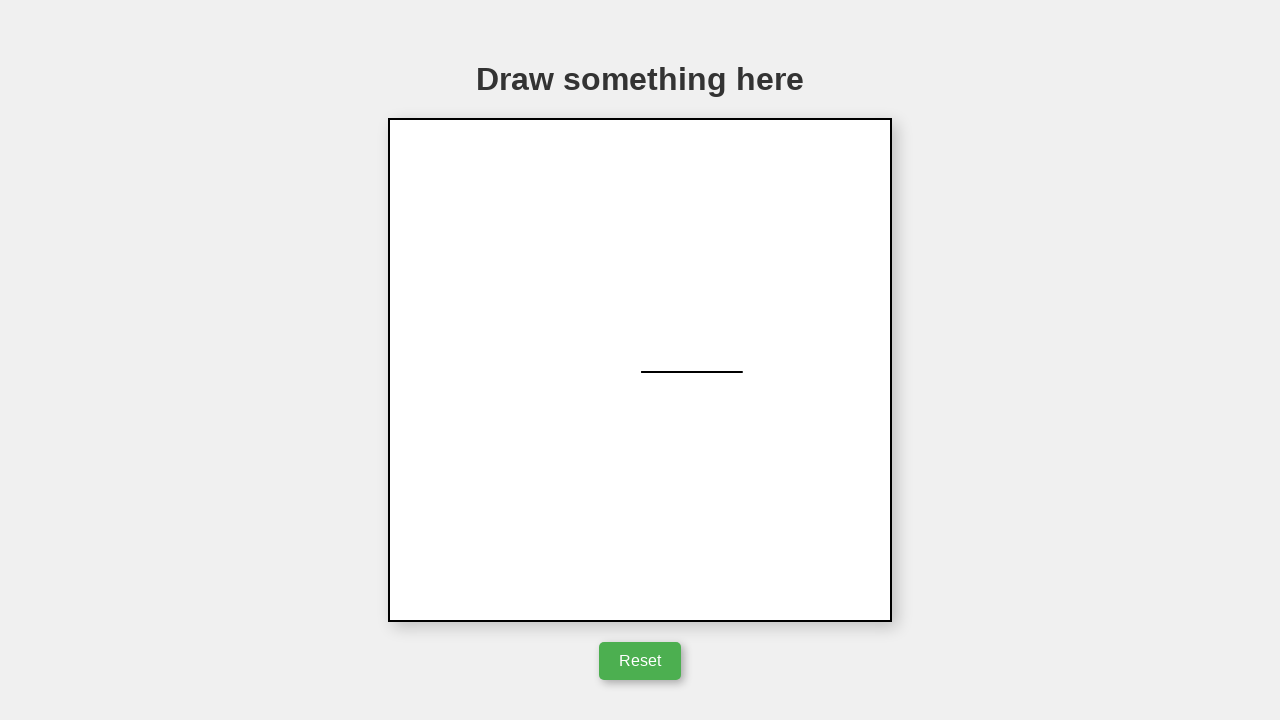

Moved mouse to second triangle vertex (top point) at (690, 284)
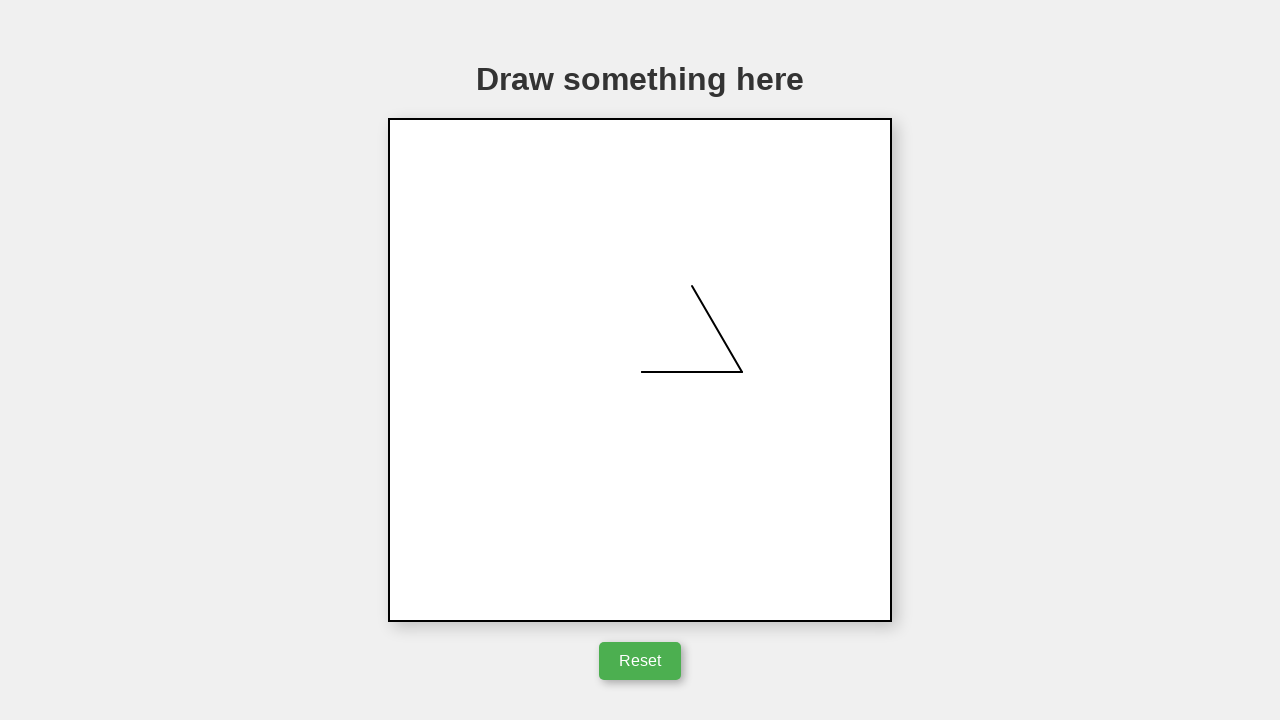

Moved mouse to third triangle vertex (left point) at (640, 370)
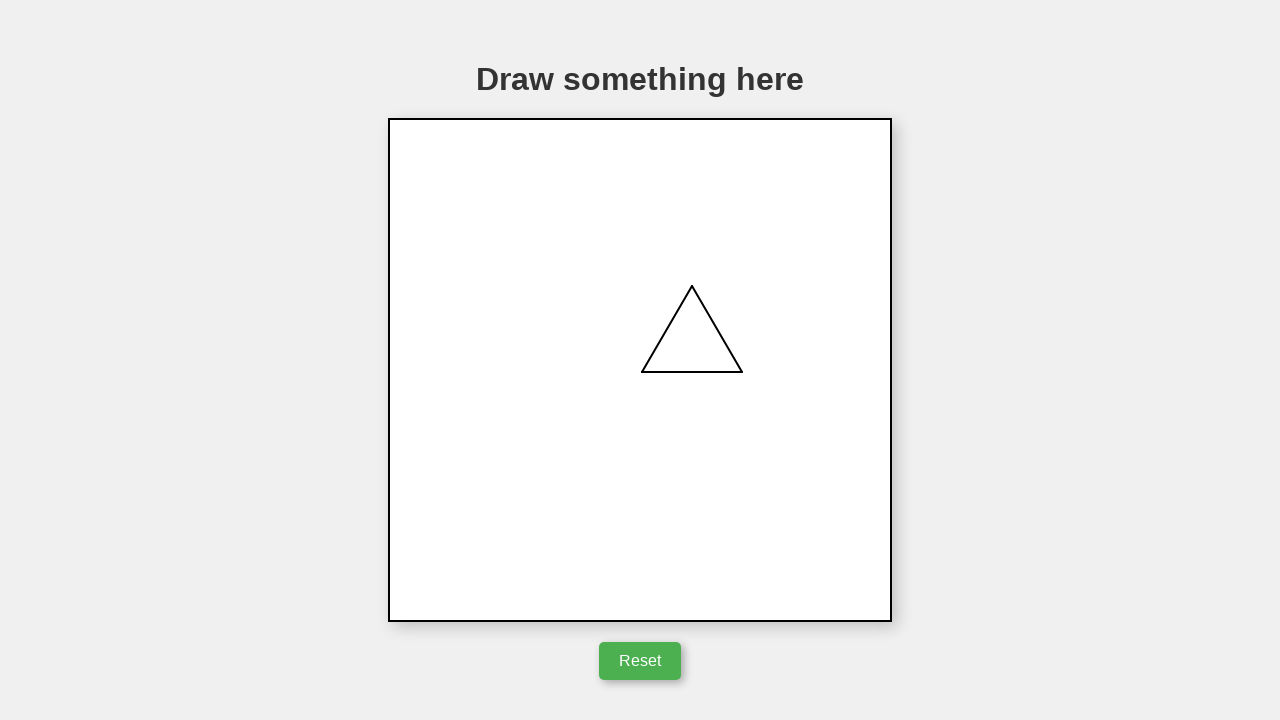

Mouse button released, triangle drawing completed at (640, 370)
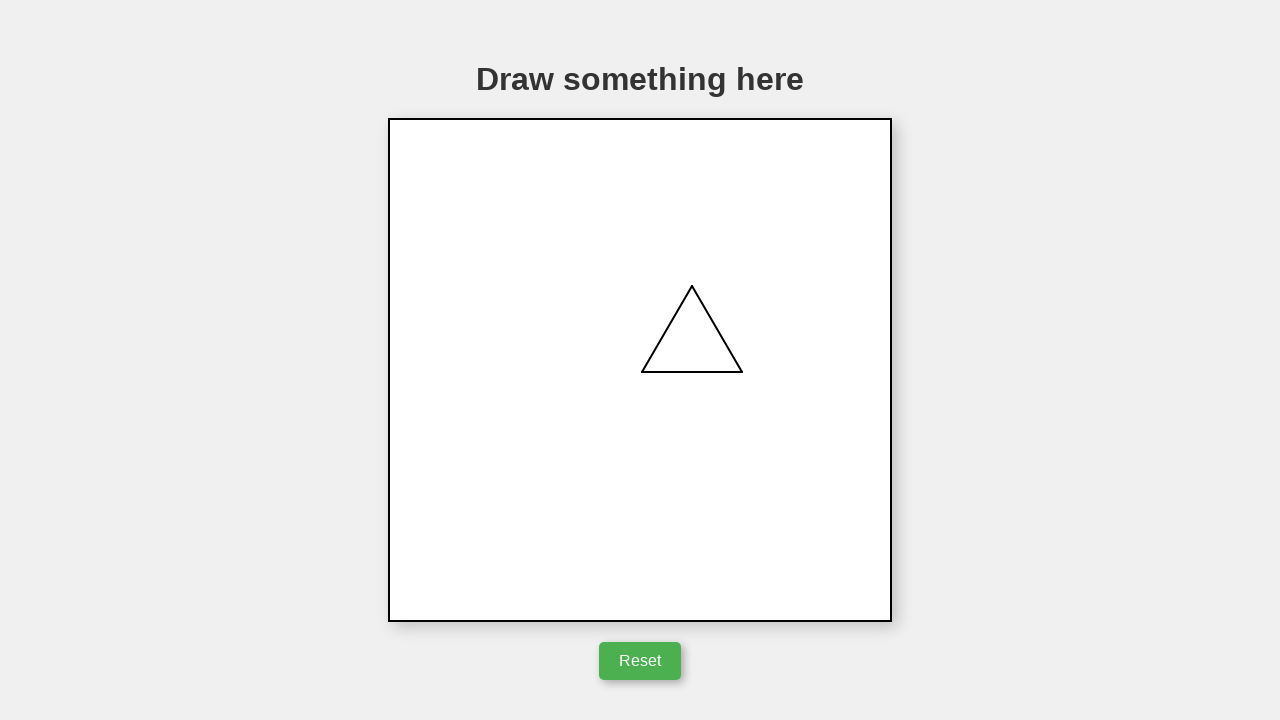

Clicked reset button to clear canvas at (640, 661) on #resetButton
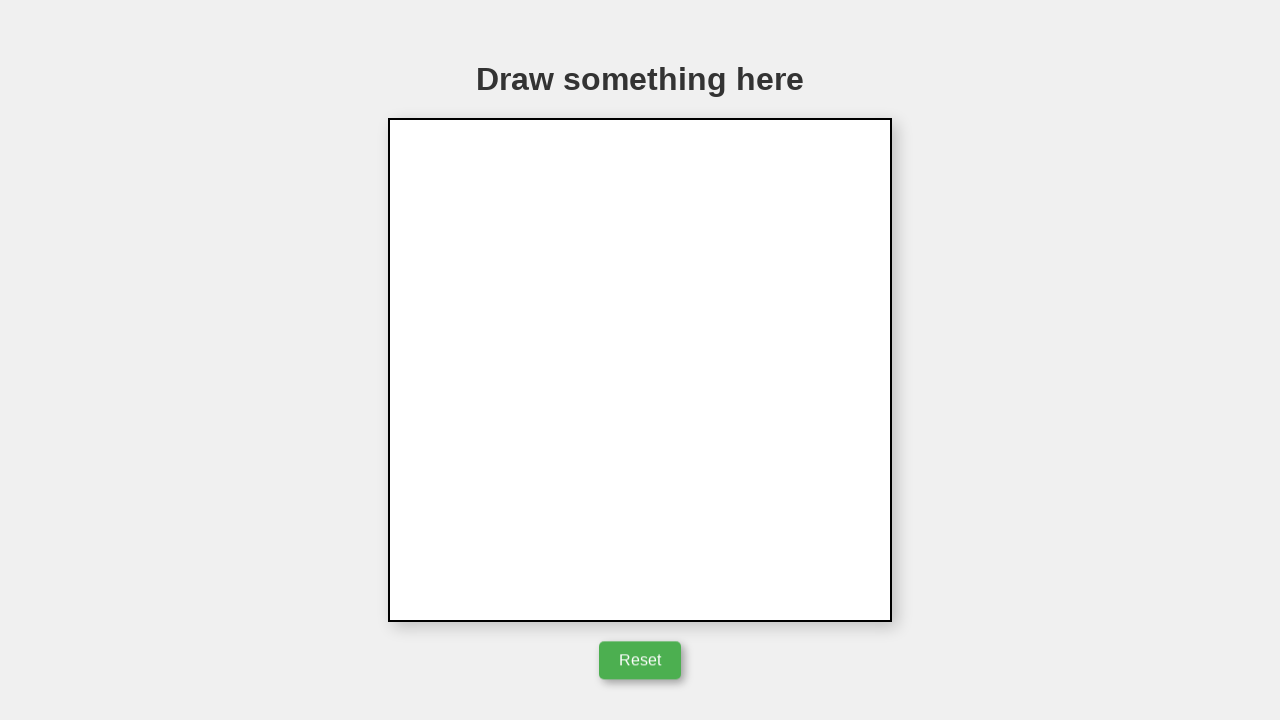

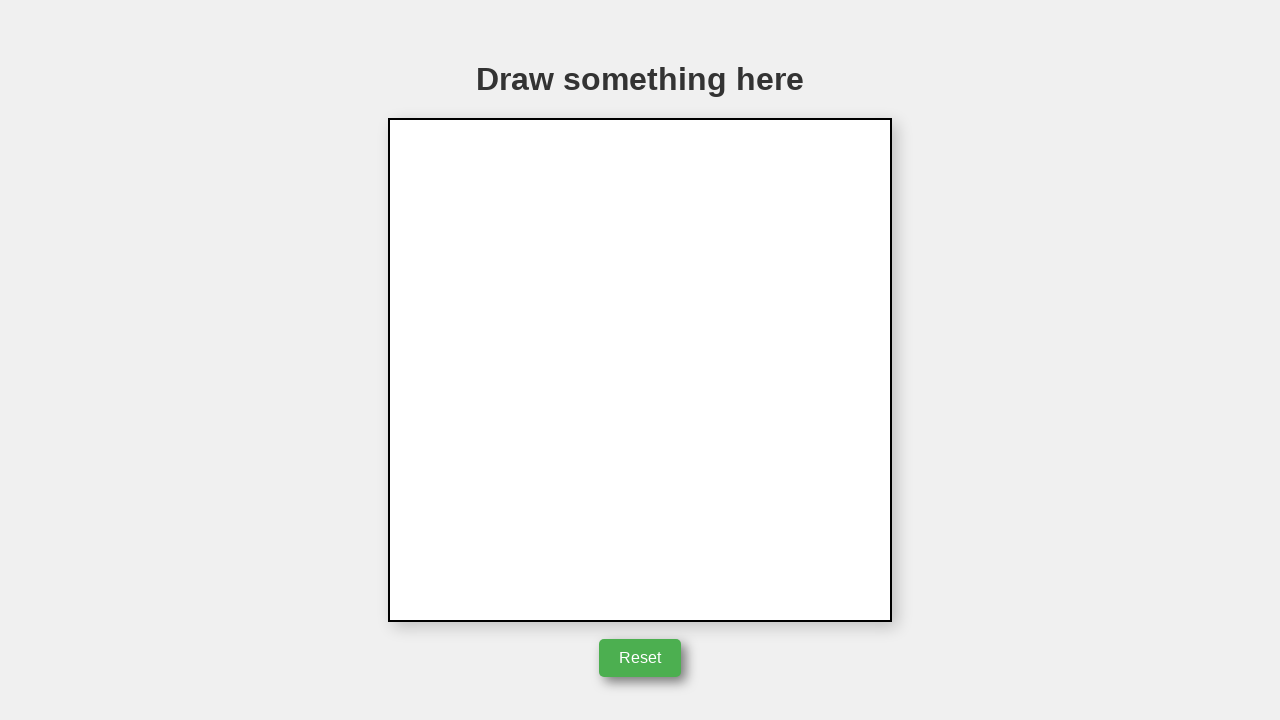